Tests mobile responsiveness by switching to a mobile viewport size and verifying content is still properly displayed.

Starting URL: https://ypollak2.github.io/advanced-retirement-planner/

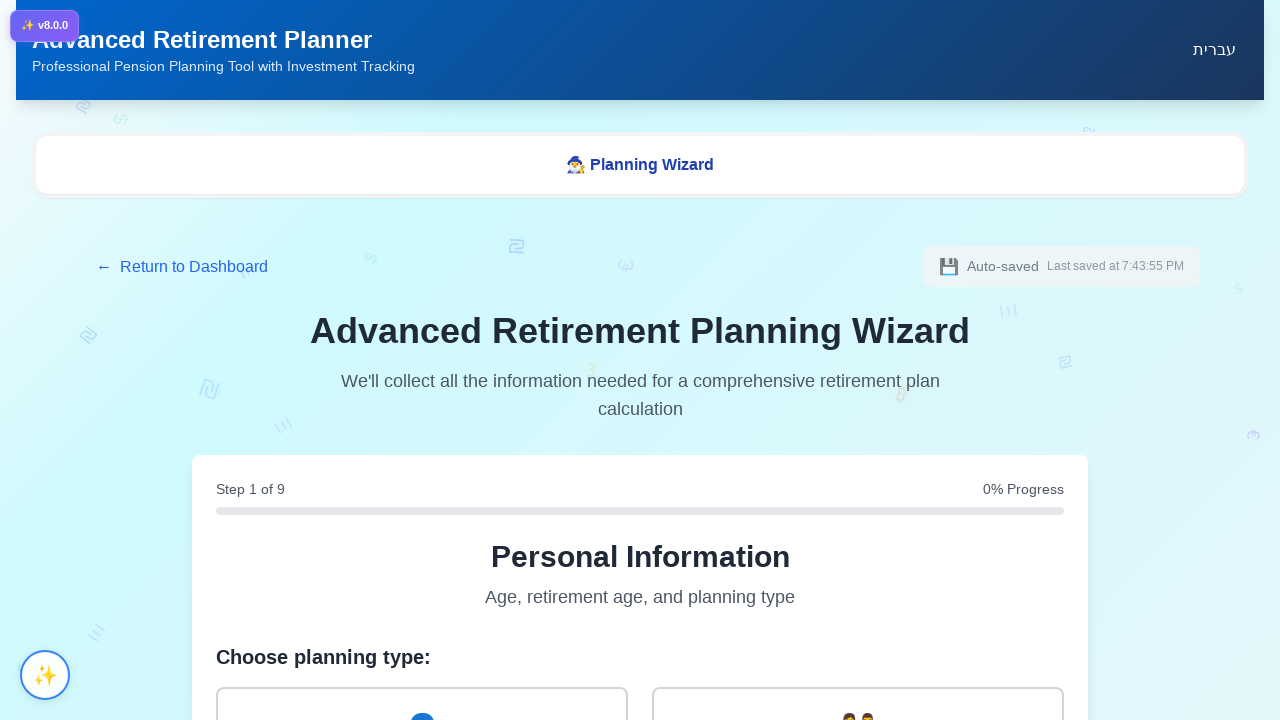

Waited for page to load (networkidle state)
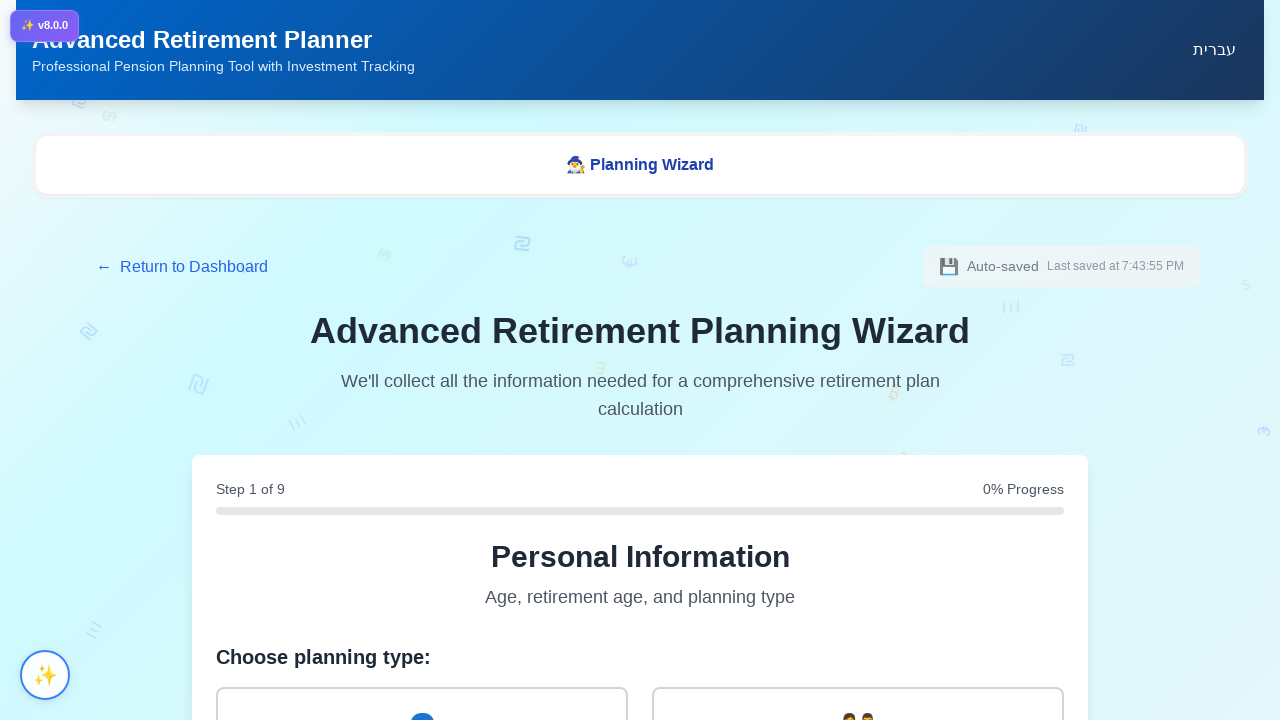

Switched to mobile viewport (375x667)
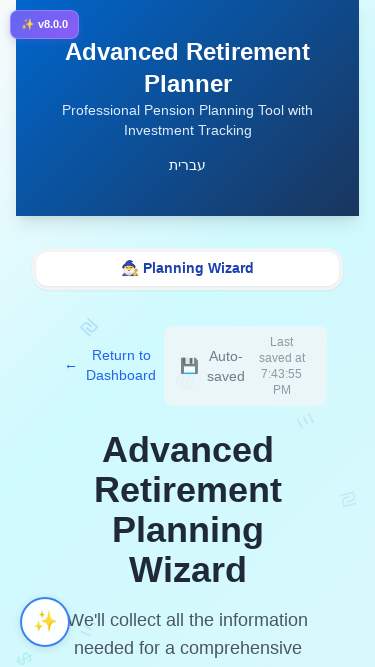

Waited 1000ms for content to adjust to mobile viewport
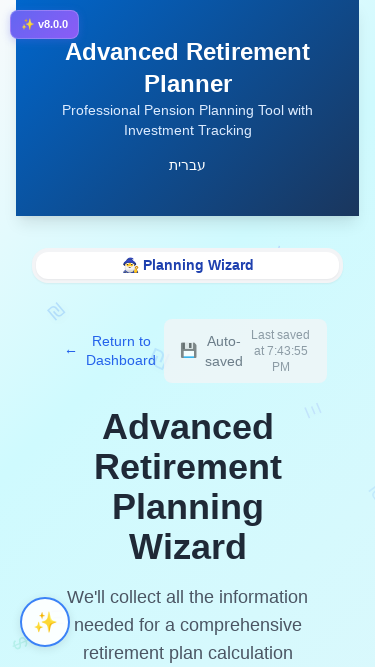

Verified body element is visible in mobile view
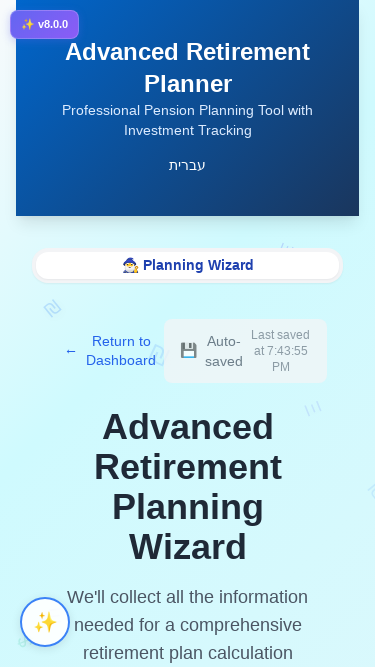

Retrieved body scroll height: 2008px
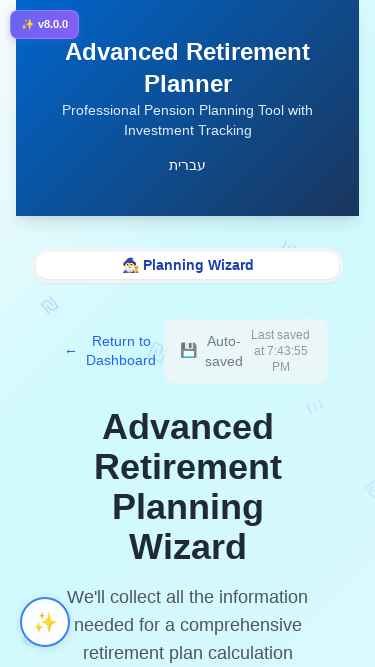

Switched back to desktop viewport (1280x720)
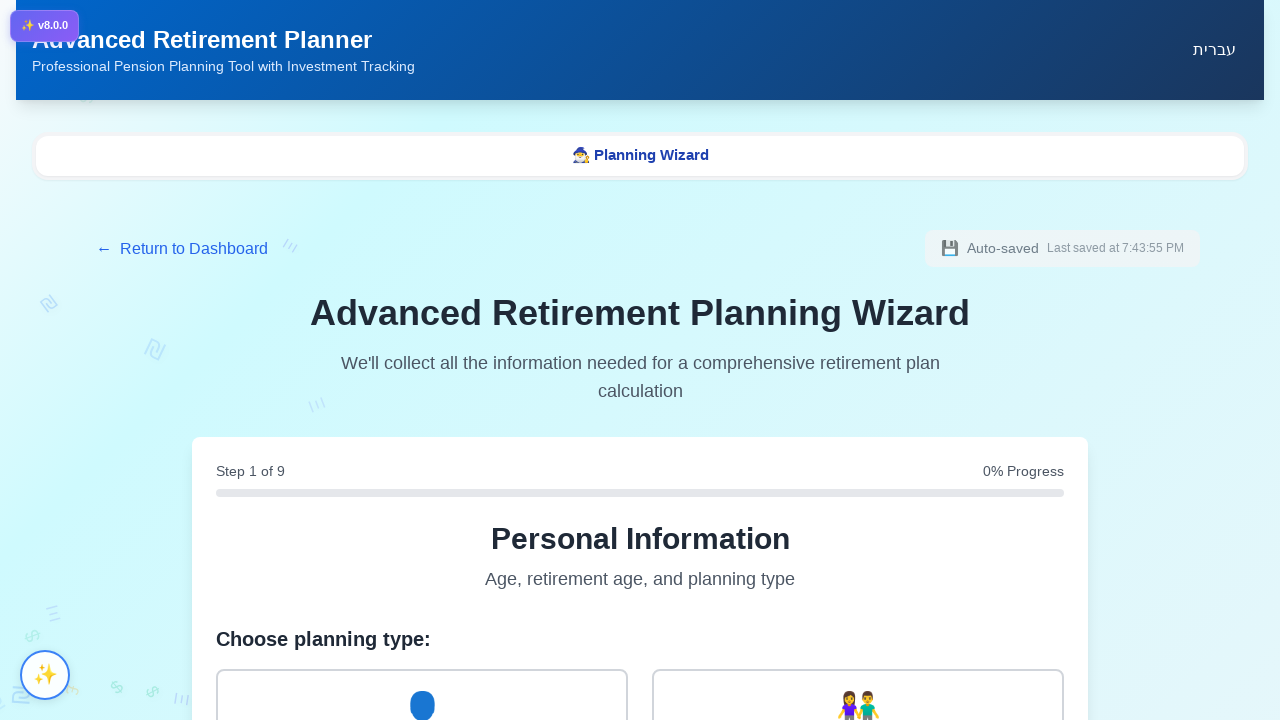

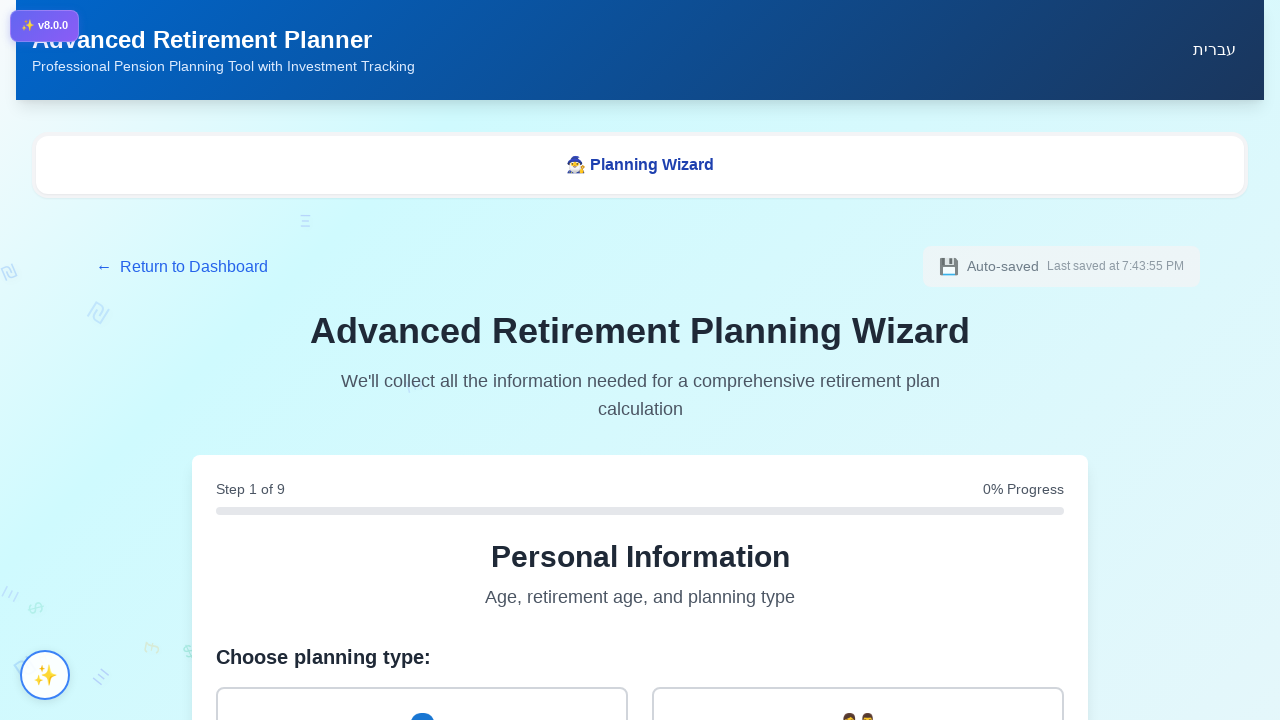